Navigates to the Rolex US homepage and waits for the page to load, verifying the site is accessible.

Starting URL: https://www.rolex.com/en-us/

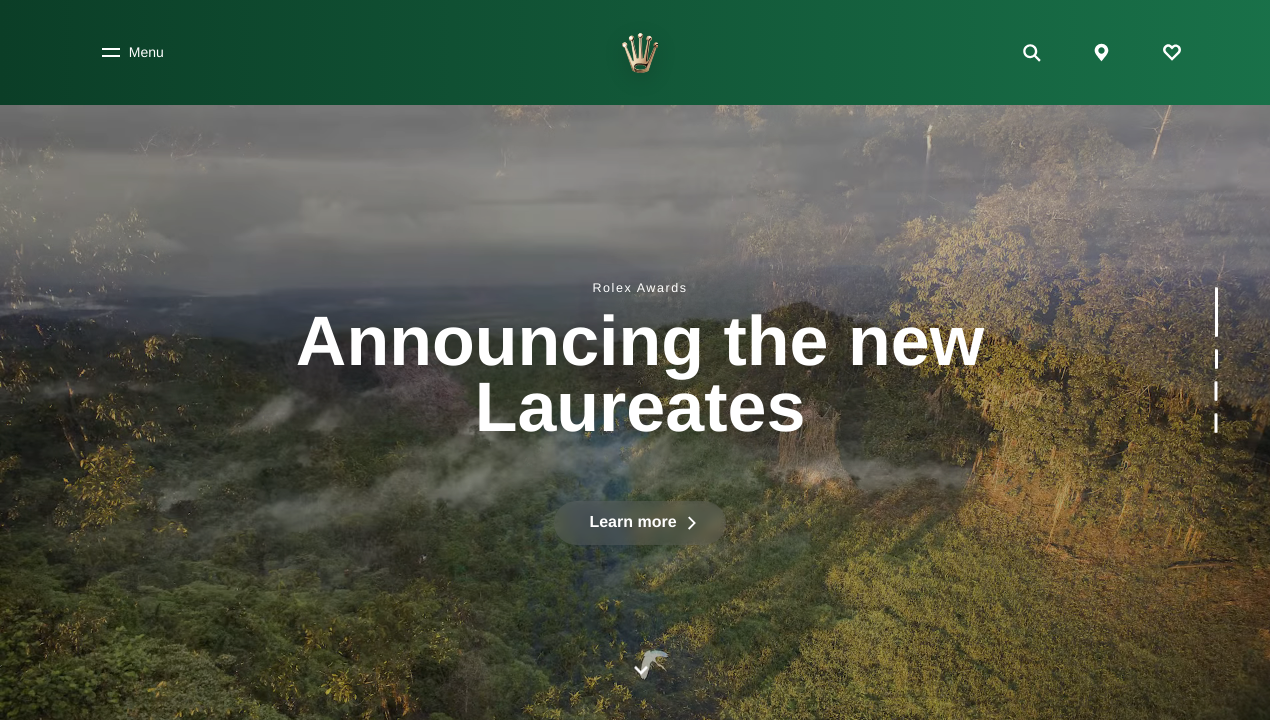

Navigated to Rolex US homepage
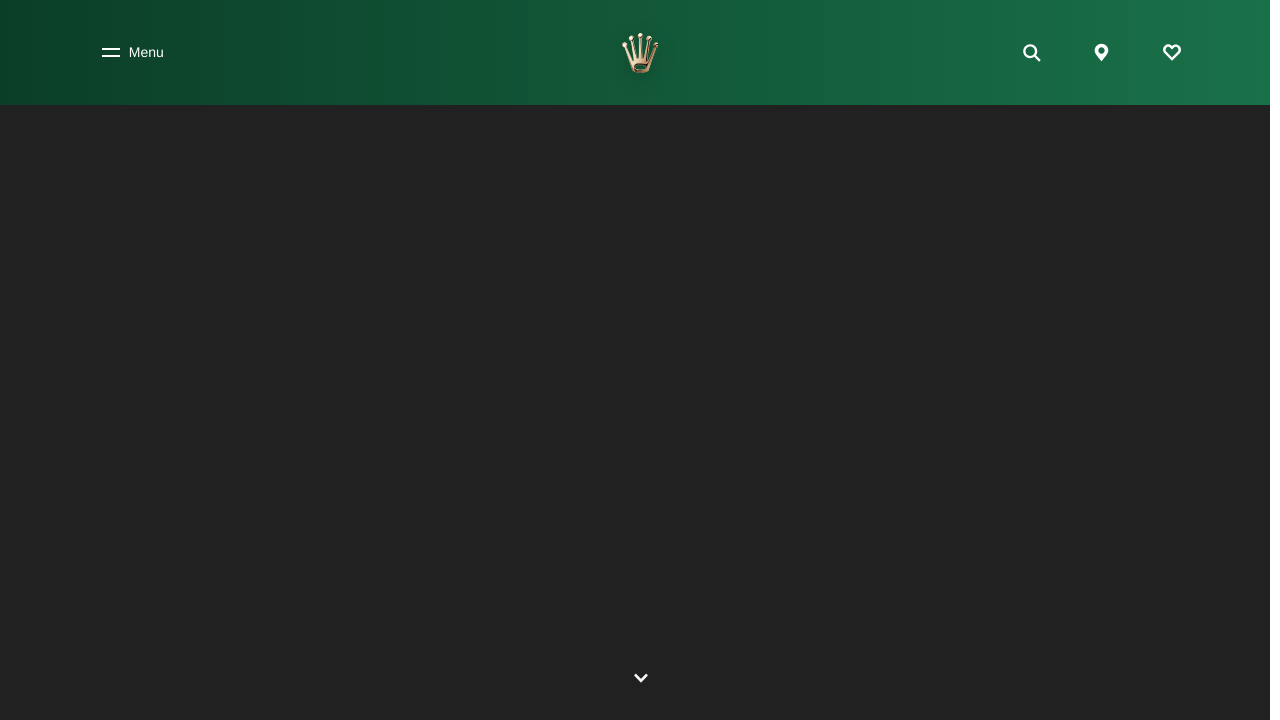

Page DOM content loaded
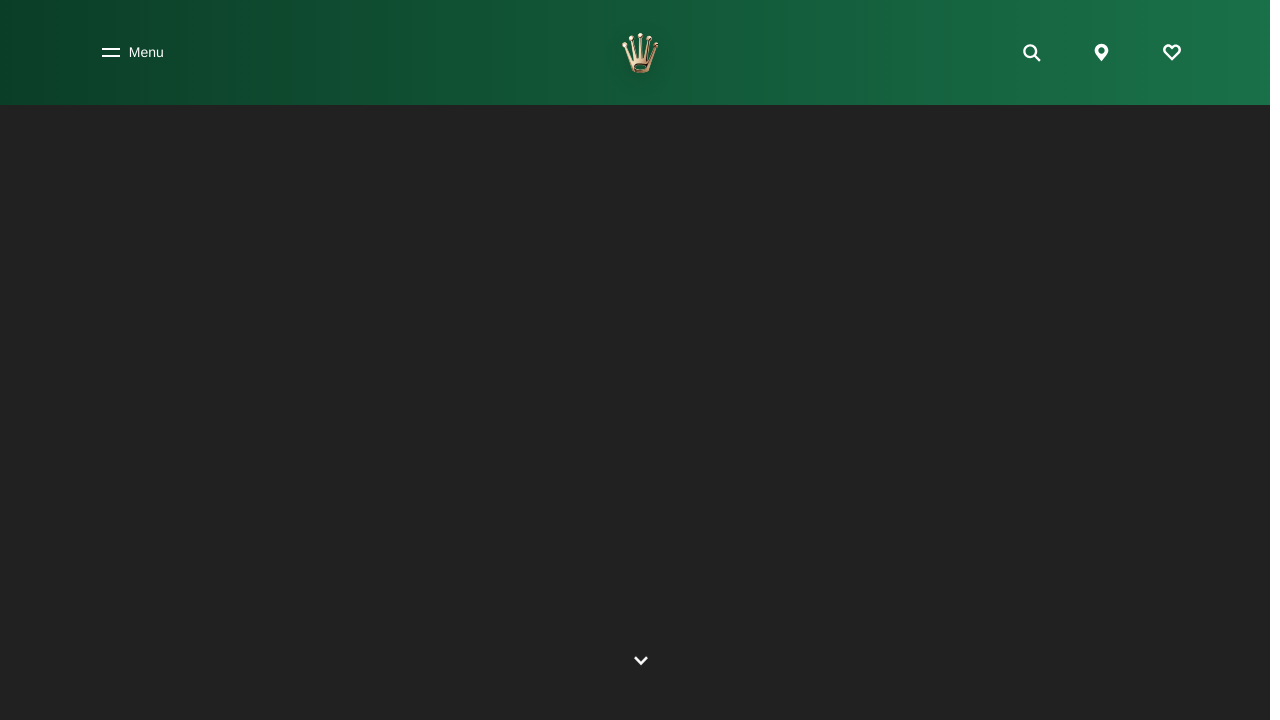

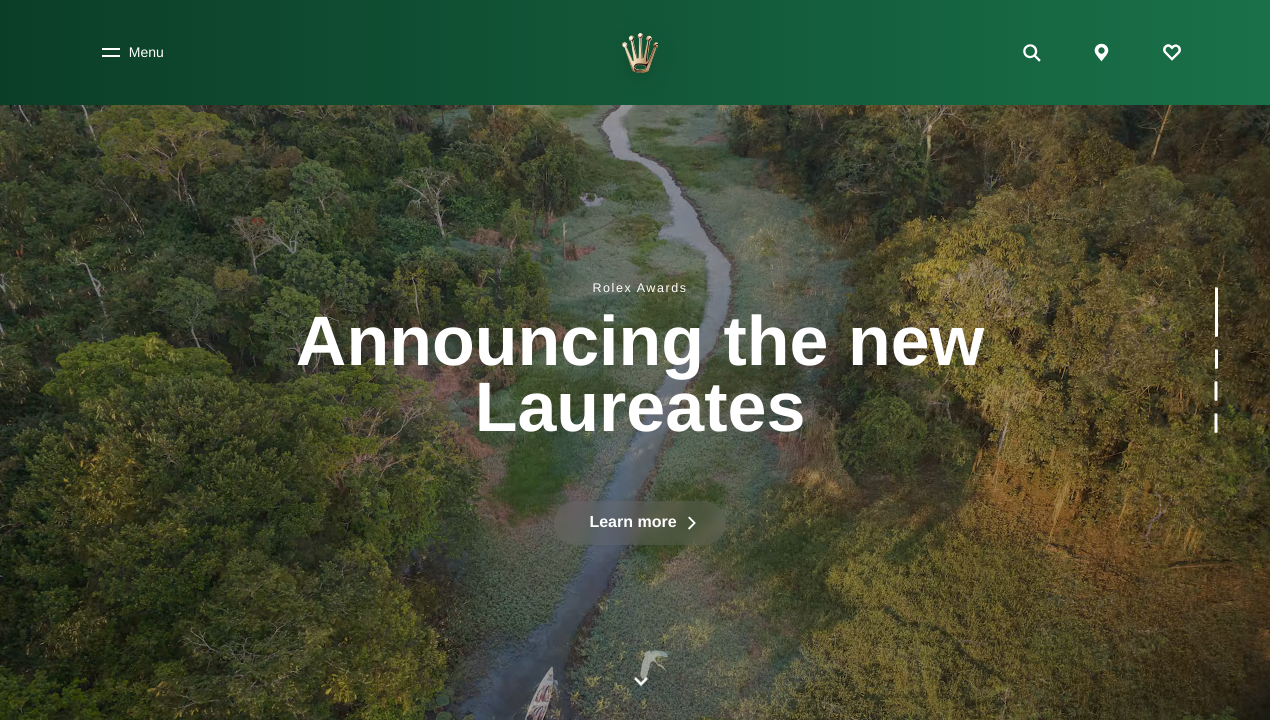